Tests the CIT Bank Certificate of Deposit calculator by entering initial deposit amount, term length, APR, and selecting a compounding frequency, then verifying the calculation runs successfully.

Starting URL: https://www.cit.com/cit-bank/resources/calculators/certificate-of-deposit-calculator

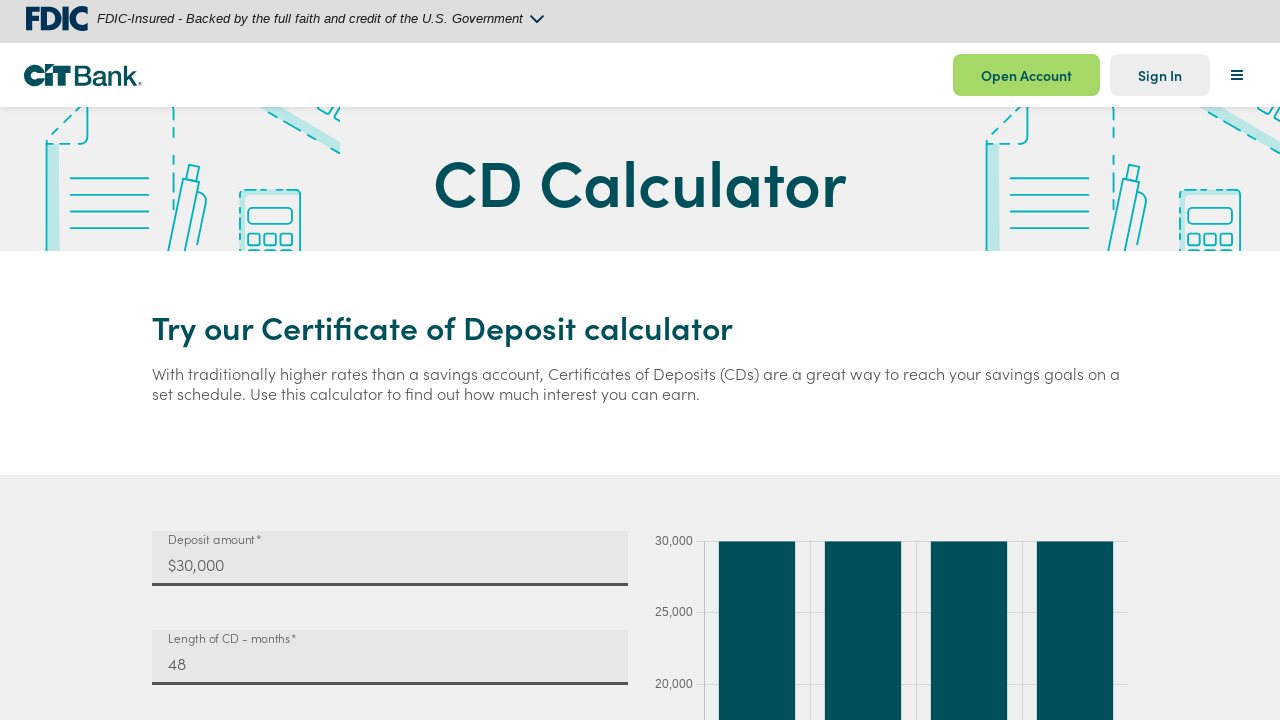

Waited for calculator form to load
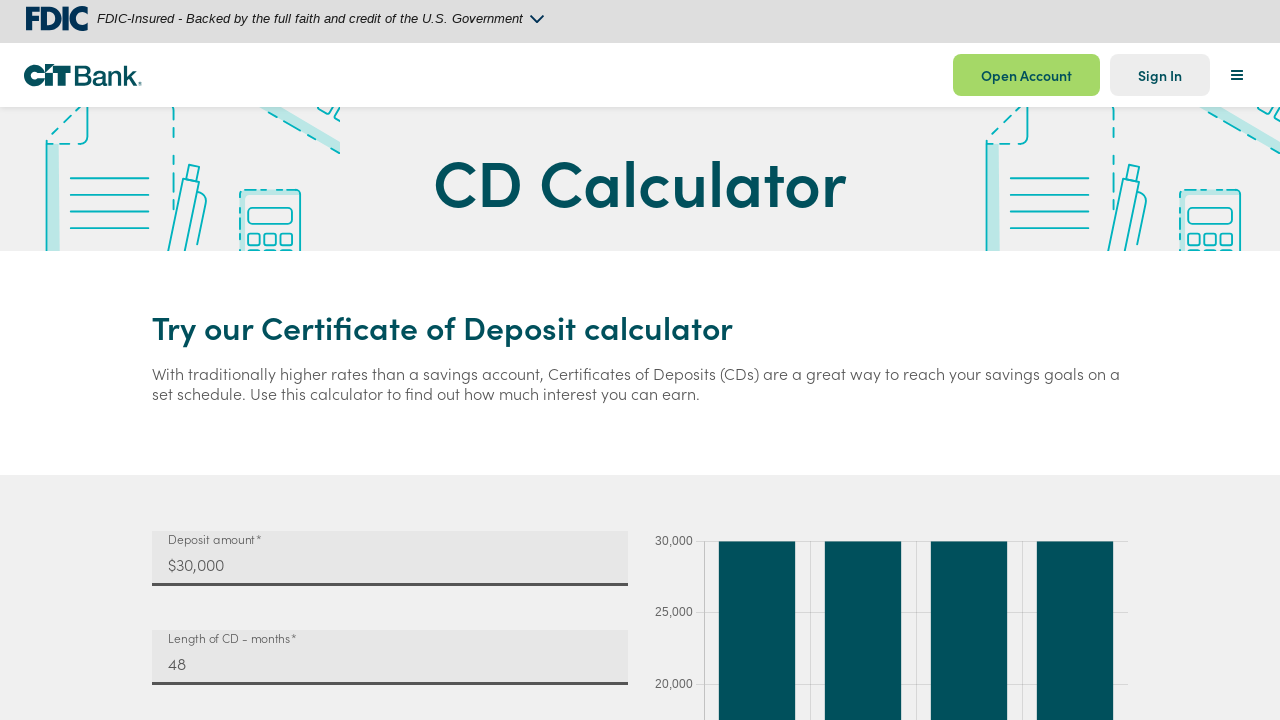

Filled initial deposit amount with 10000 on input#mat-input-0
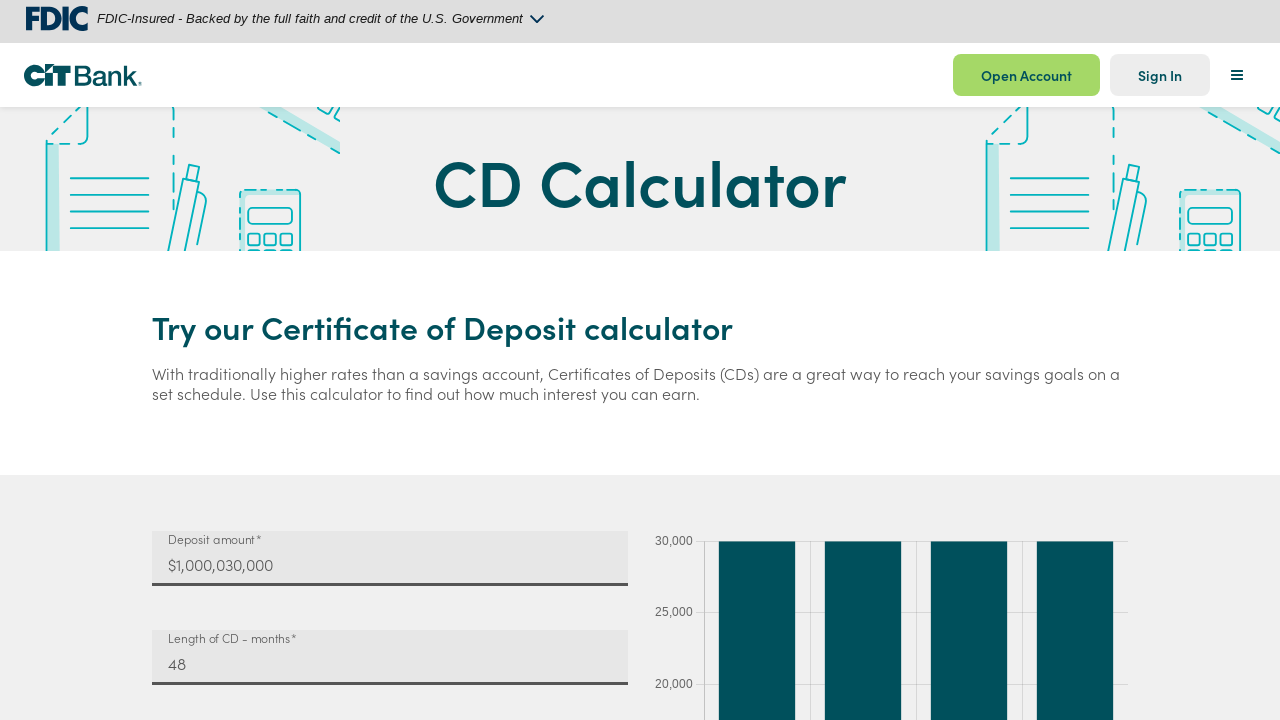

Filled term length with 12 months on input#mat-input-1
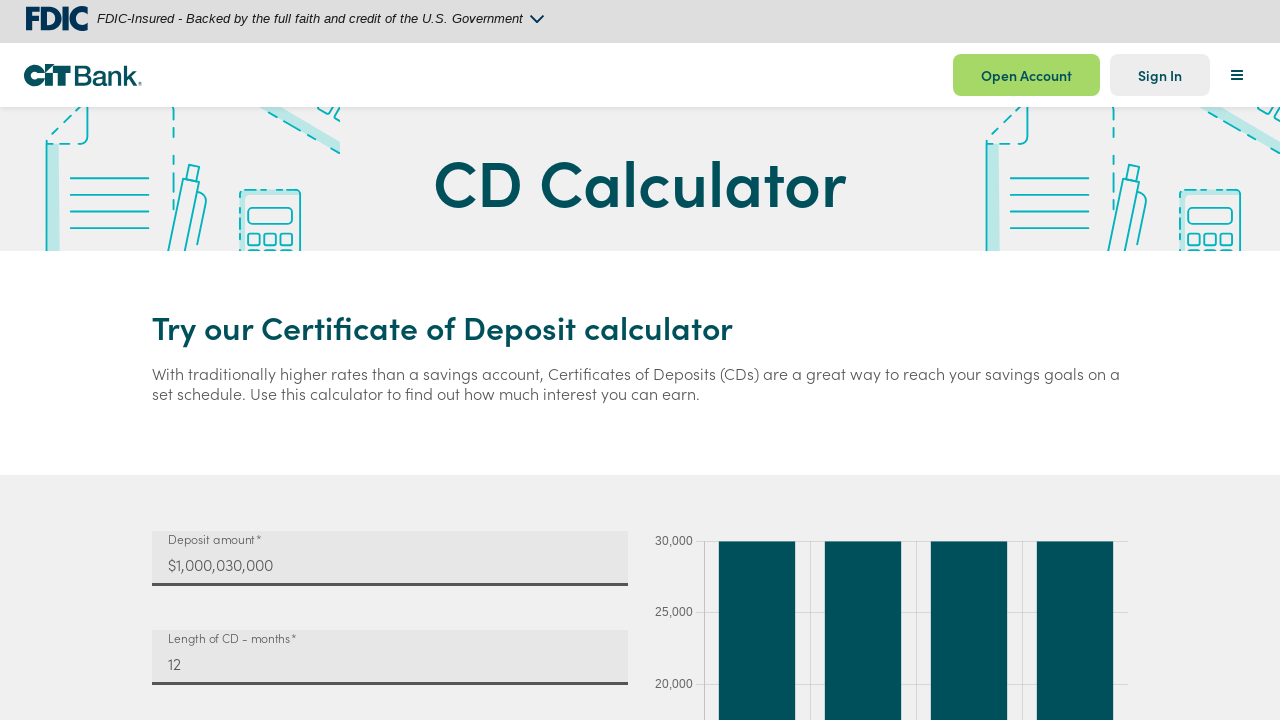

Filled APR with 4.5% on input#mat-input-2
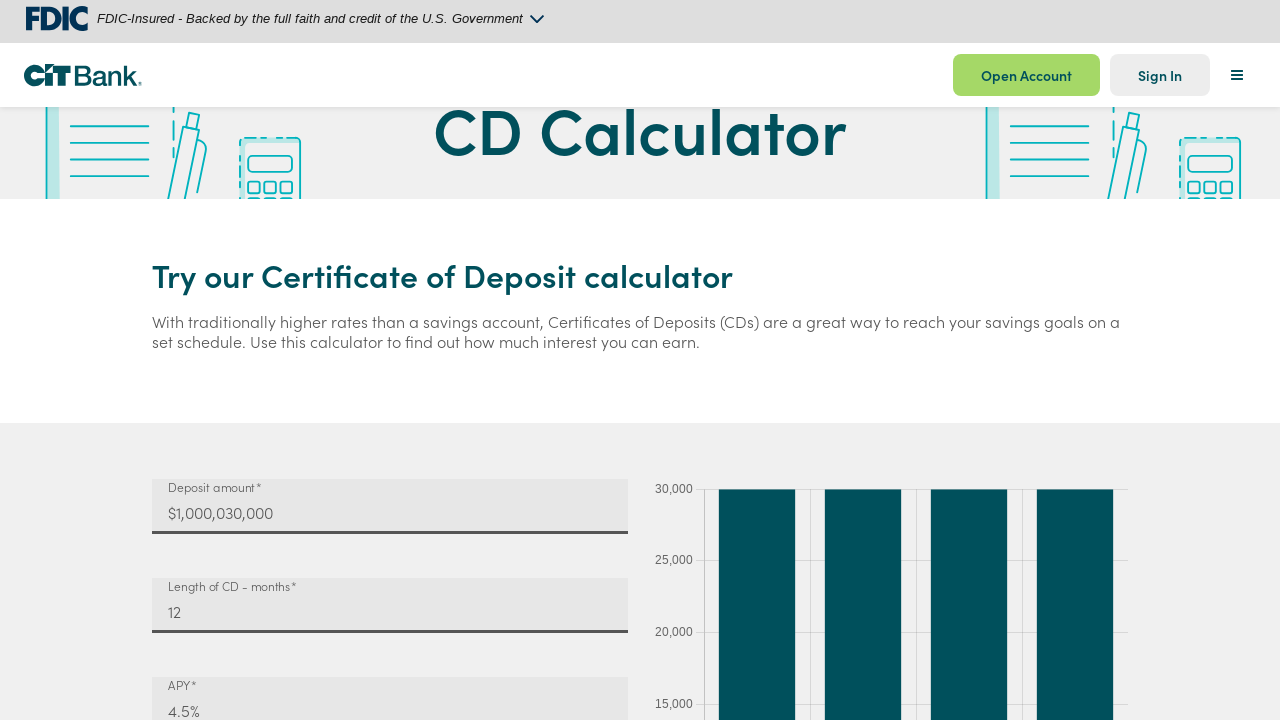

Clicked compounding frequency dropdown at (390, 360) on mat-select#mat-select-0
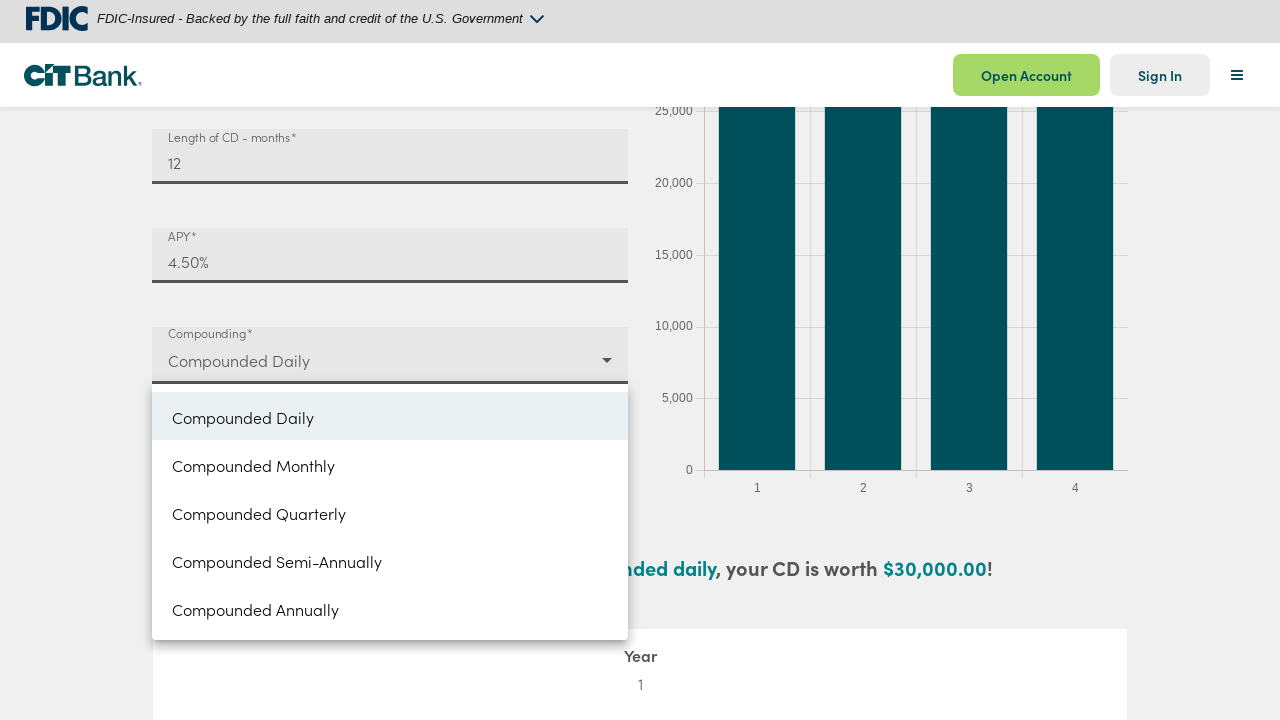

Waited for dropdown options to appear
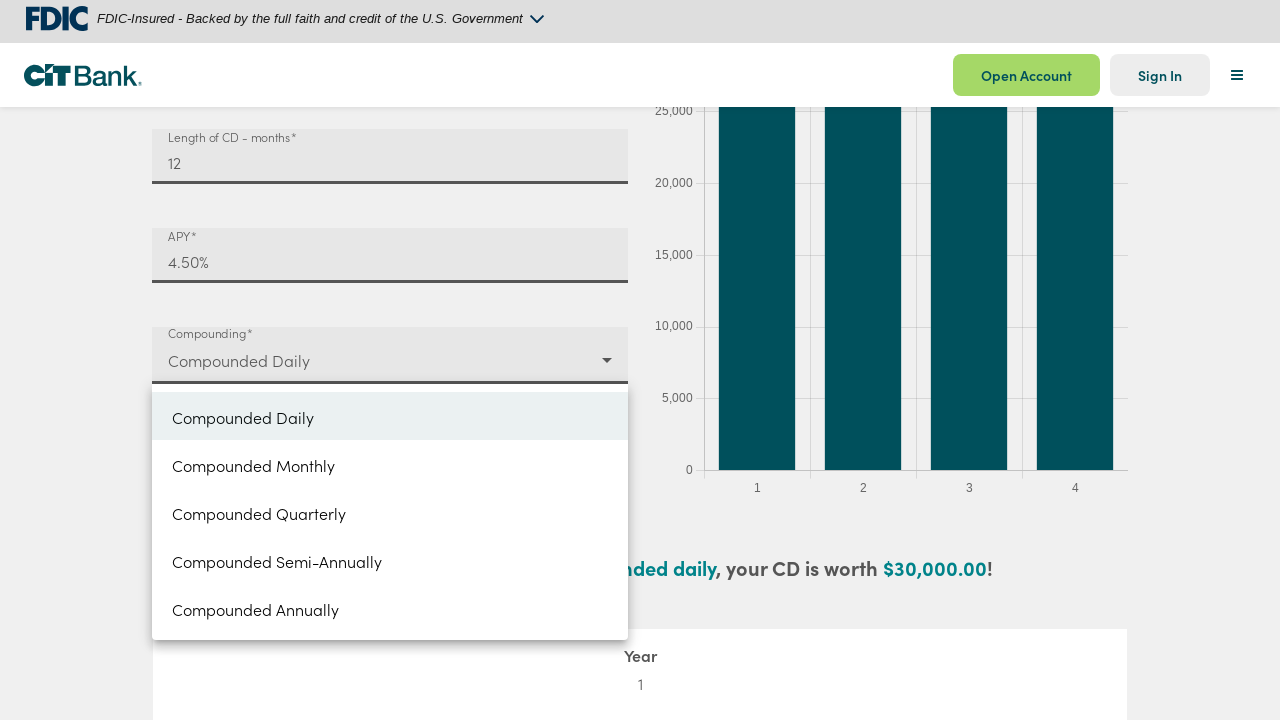

Selected 'Monthly' from compounding frequency dropdown at (390, 464) on mat-option:has-text('Monthly')
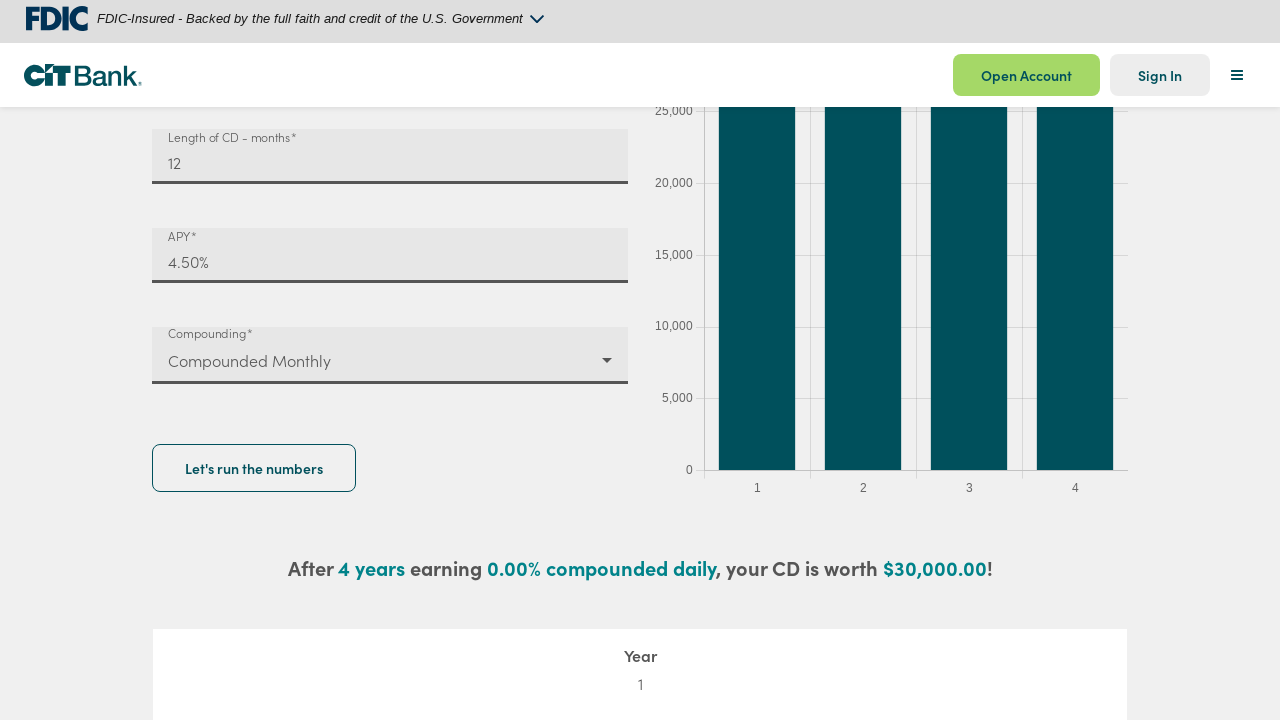

Clicked calculate button to run CD calculator at (254, 468) on button#CIT-chart-submit
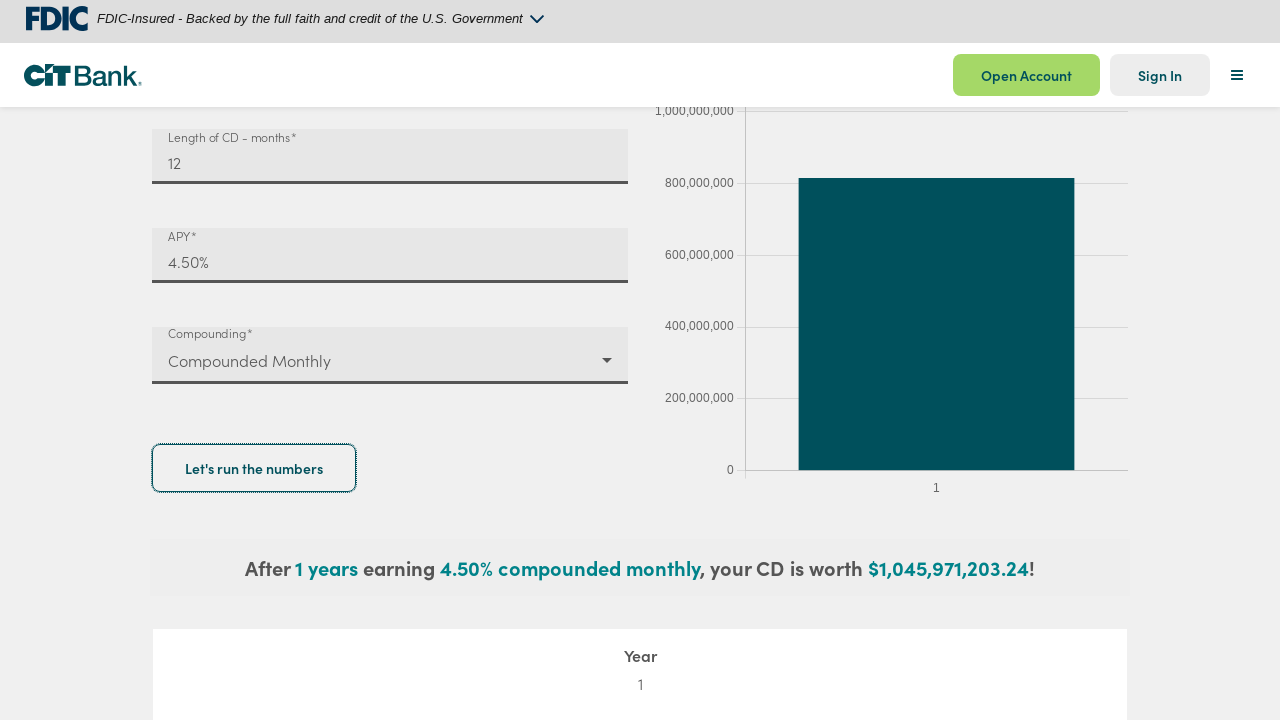

Waited for calculation result to be displayed
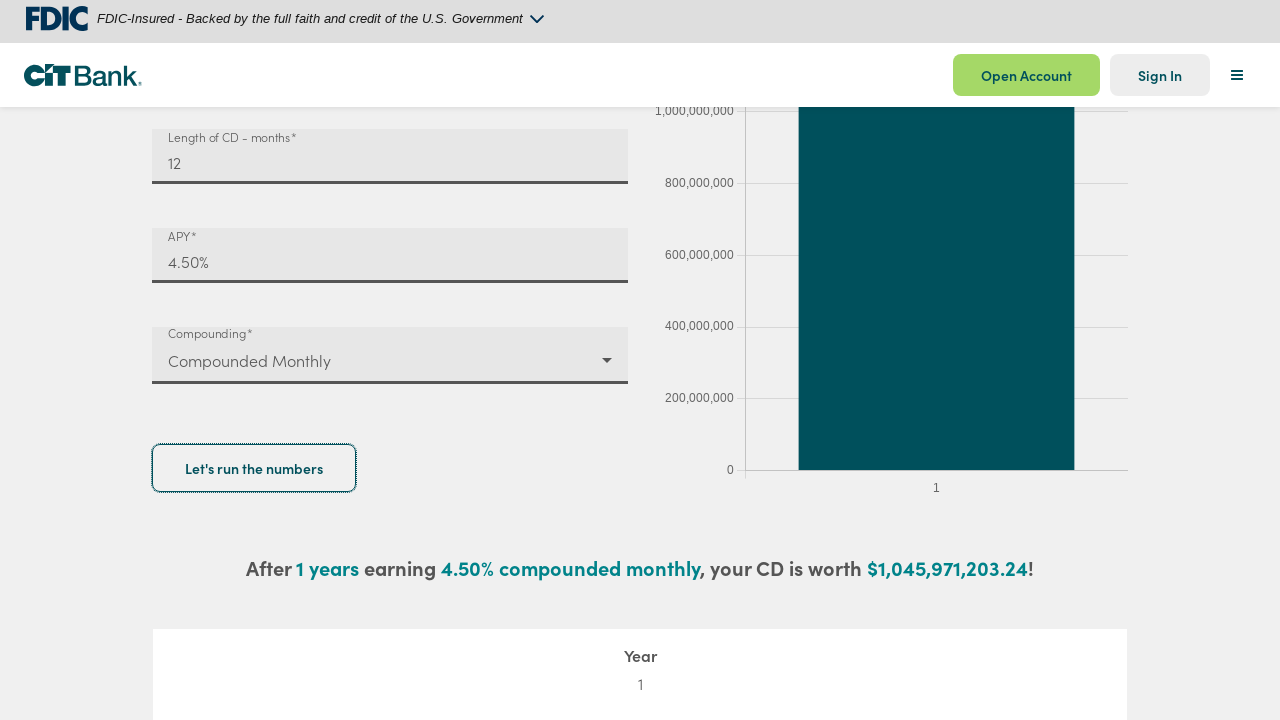

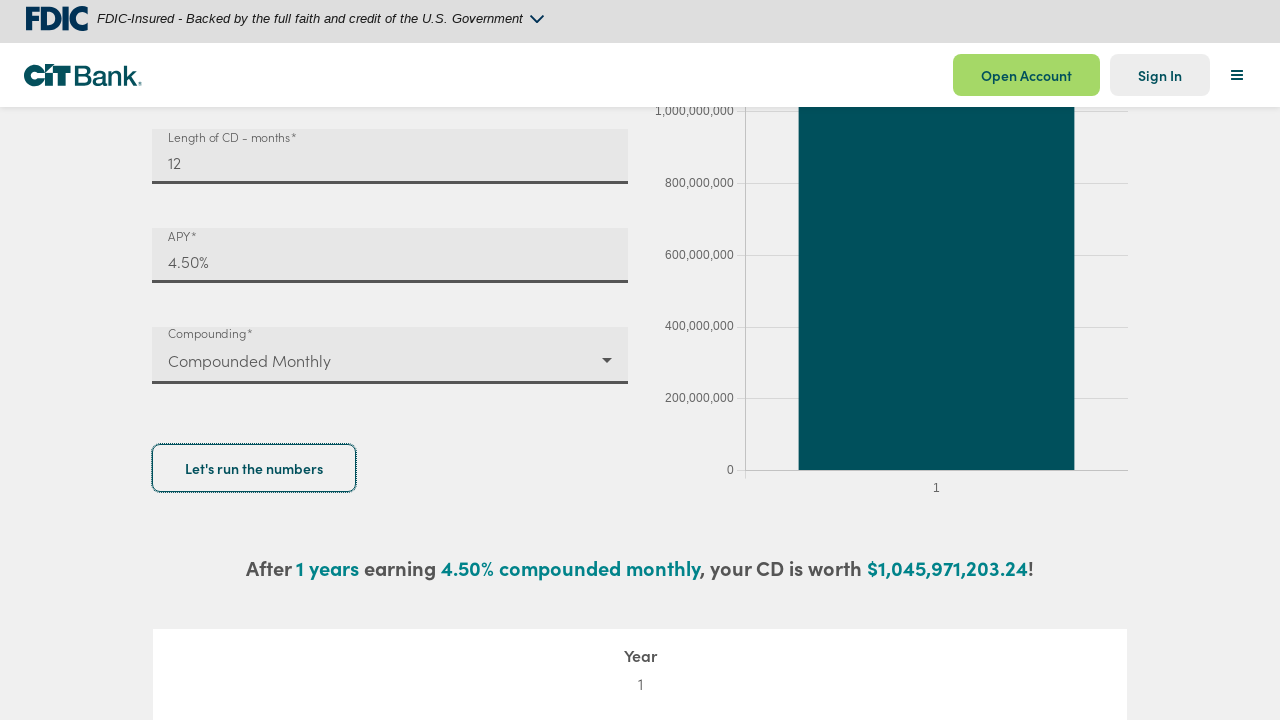